Navigates to the Python.org homepage and verifies the search field is present on the page.

Starting URL: https://www.python.org/

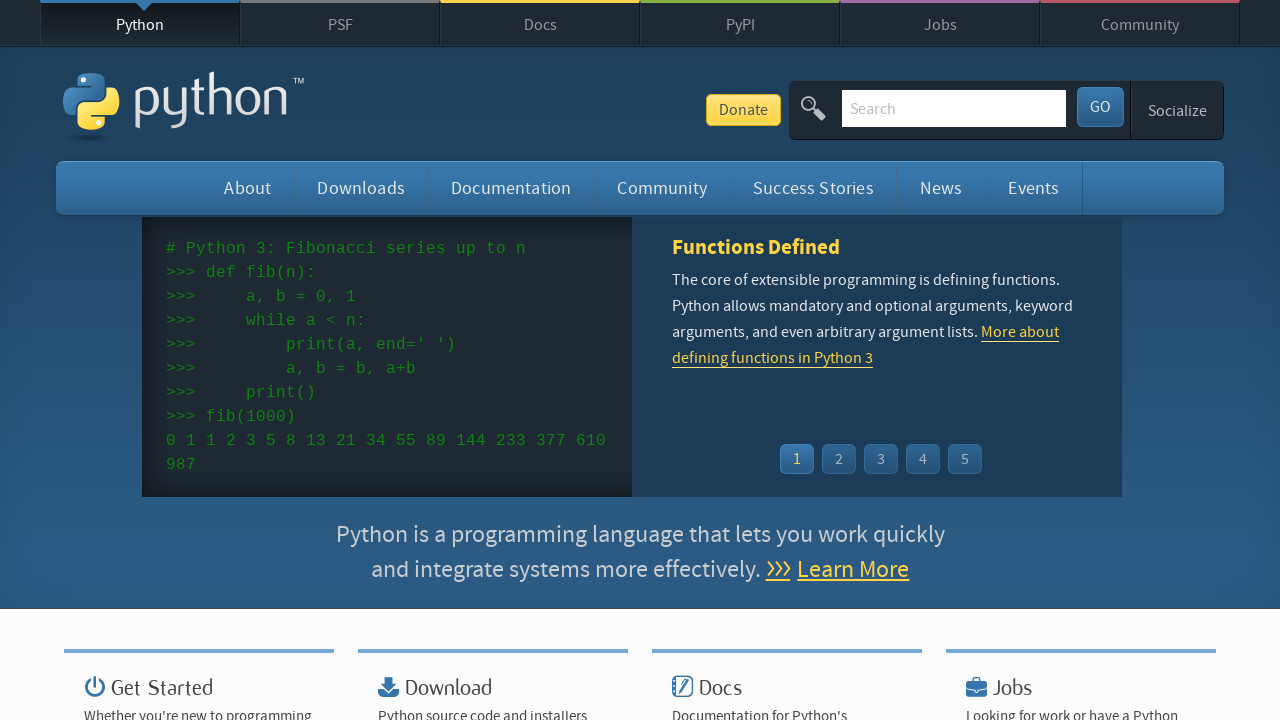

Navigated to Python.org homepage
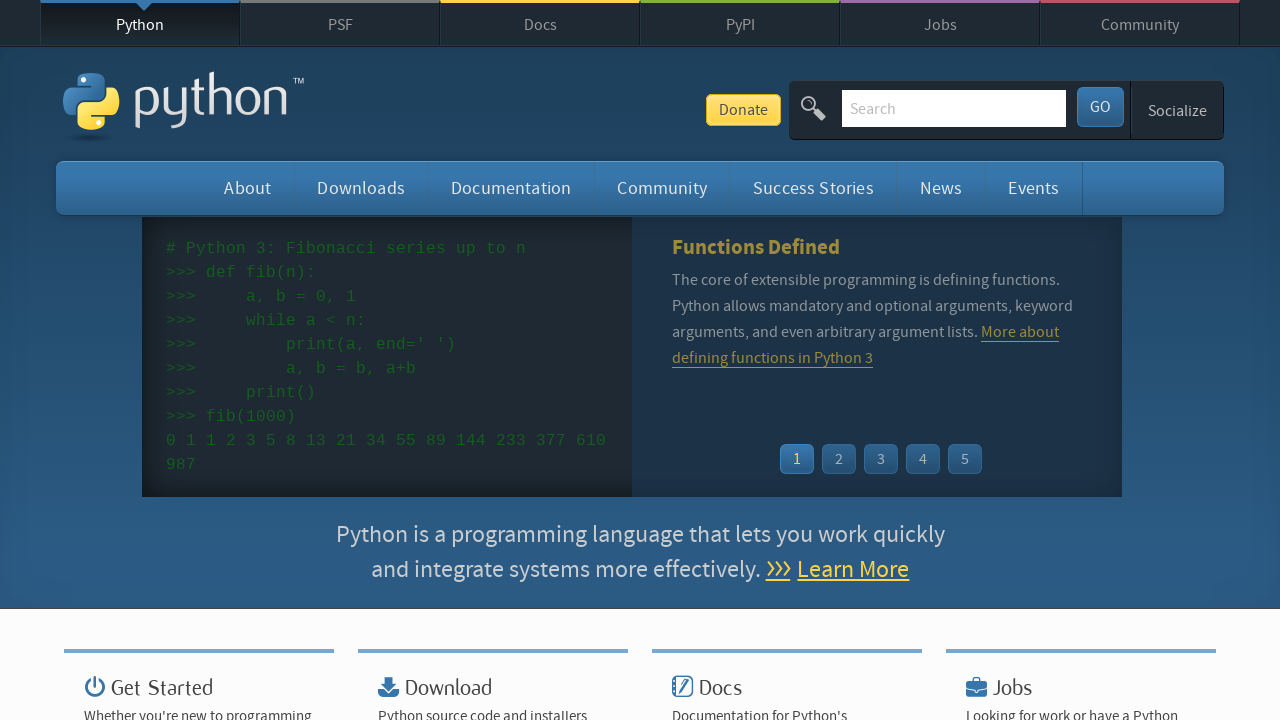

Search field is present on the page
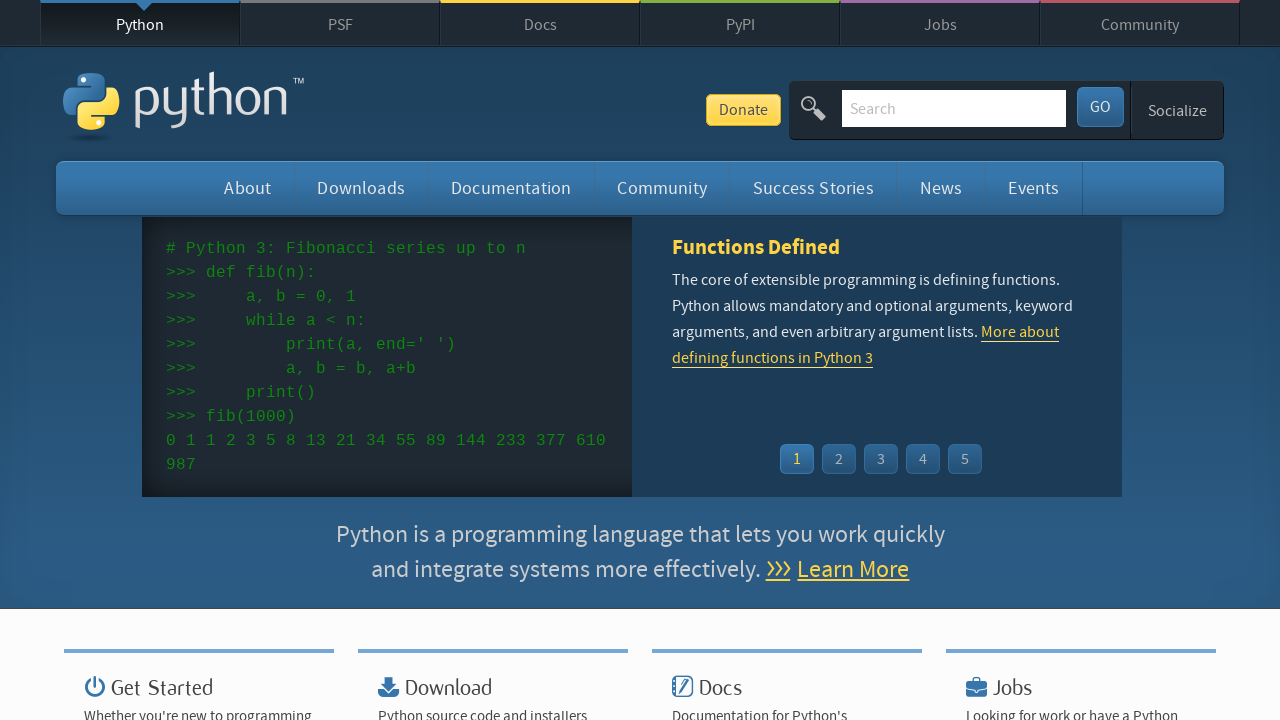

Main navigation is present on the page
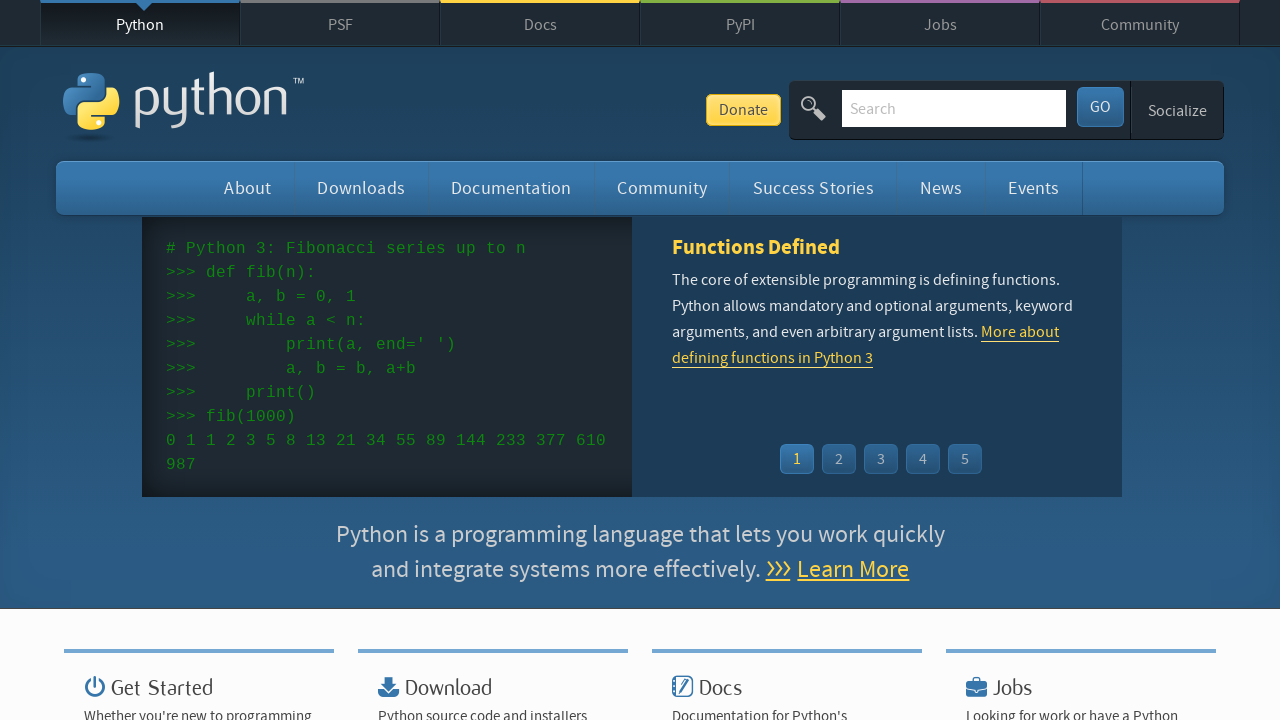

Donate button is present on the page
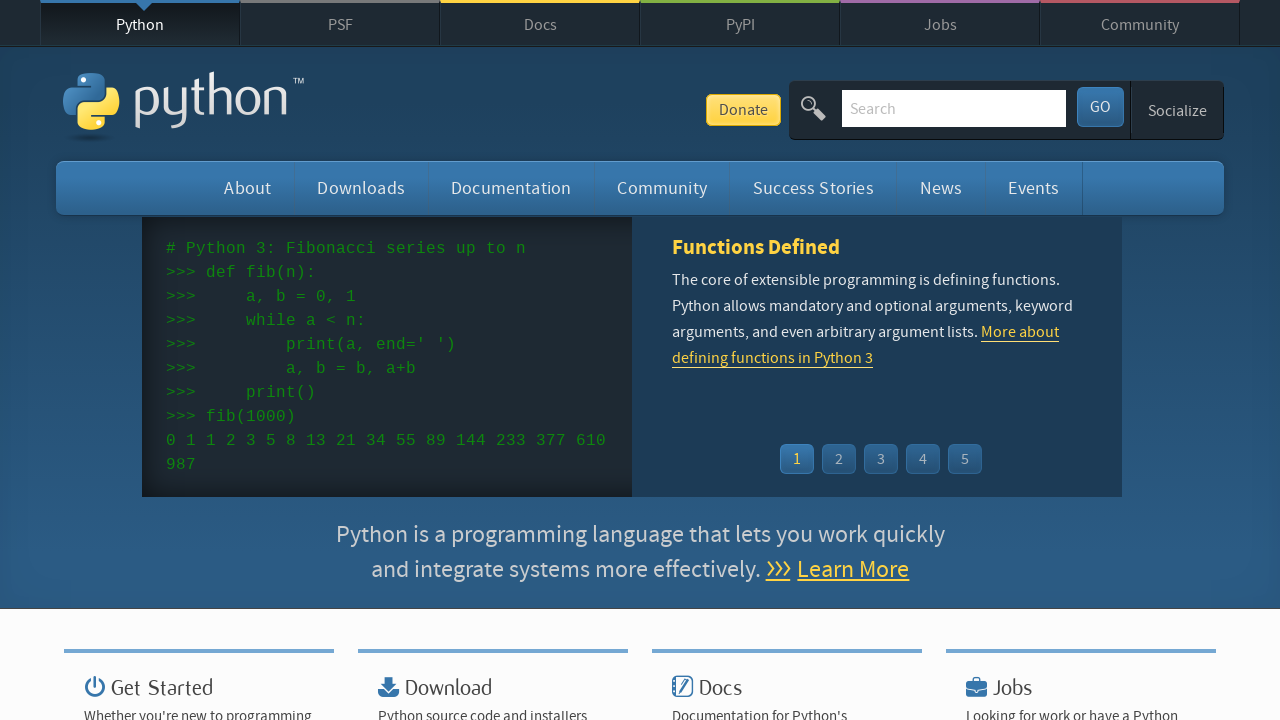

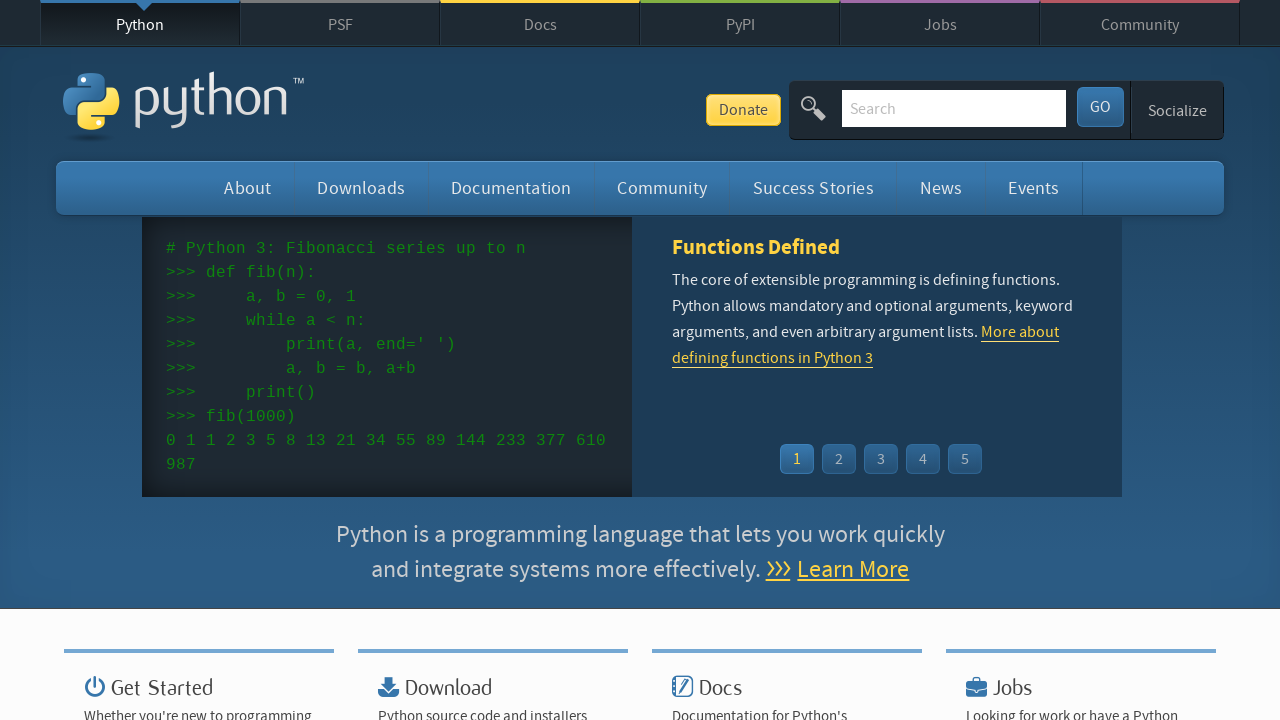